Tests the search functionality on W3Schools website by clicking the search icon, entering a search query for "Java Tutorial", and verifying that search results are displayed.

Starting URL: https://www.w3schools.com/

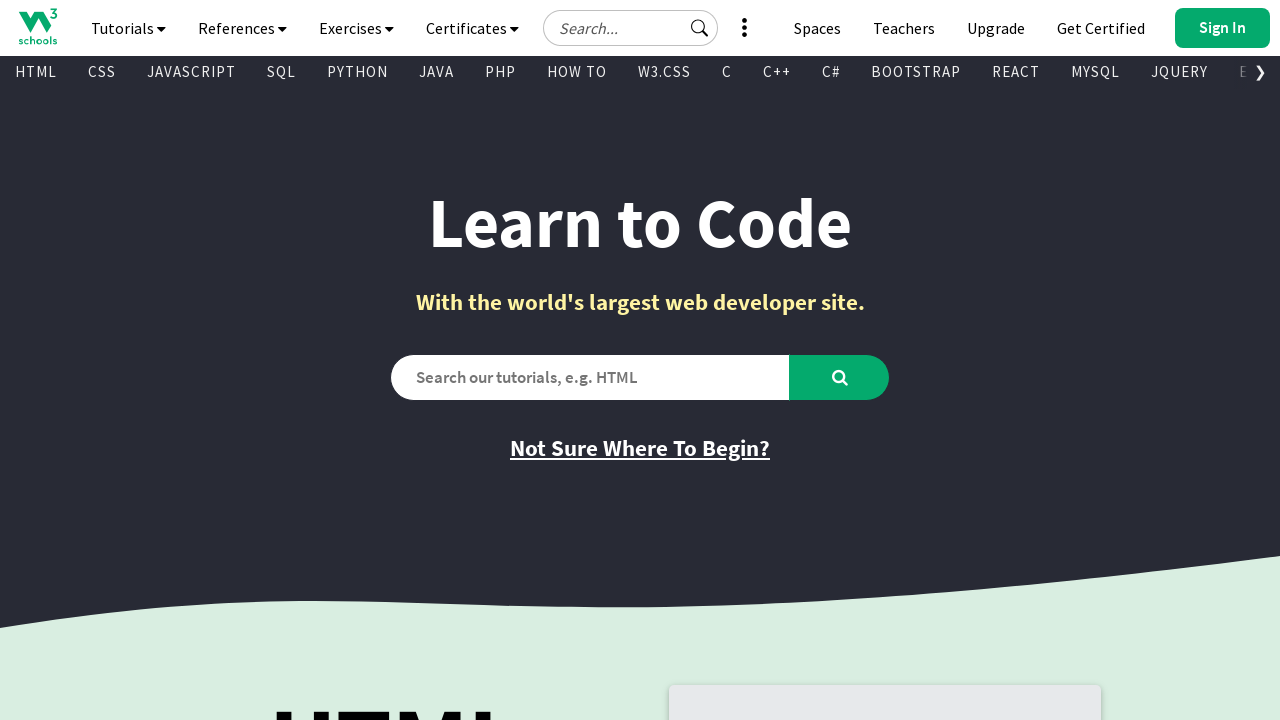

Search icon became visible
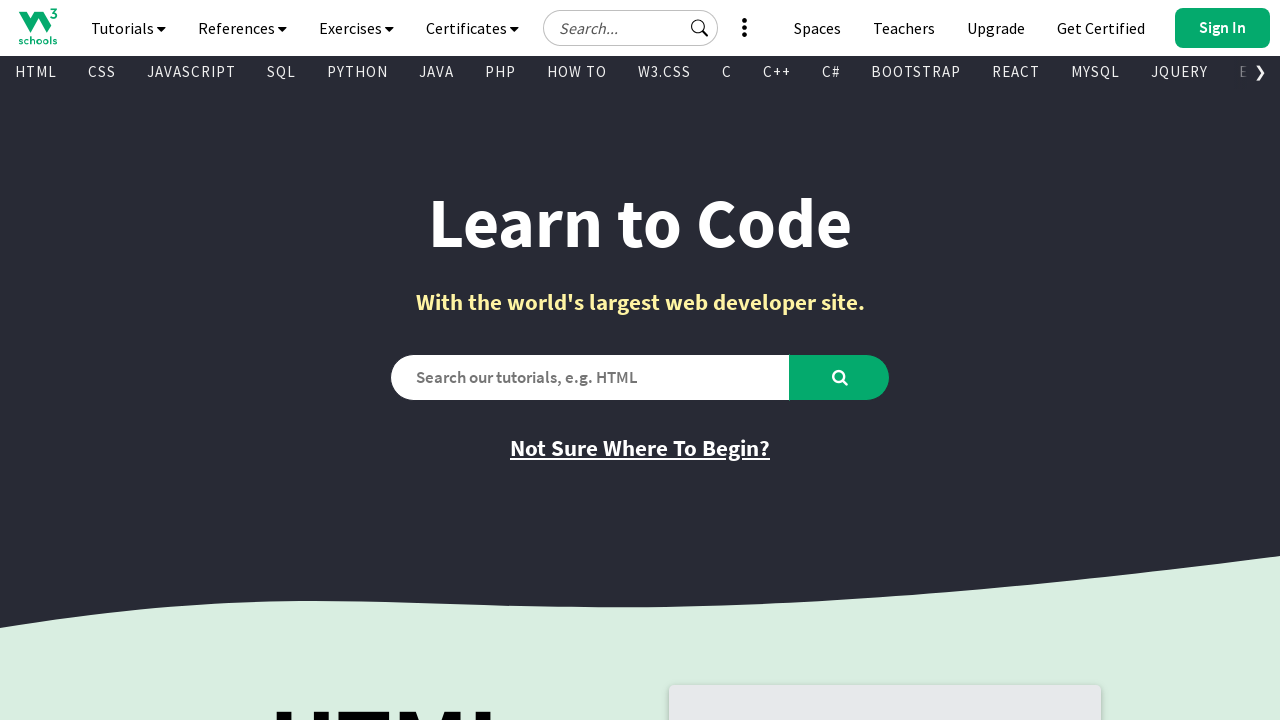

Clicked the search icon at (700, 28) on #tnb-google-search-icon
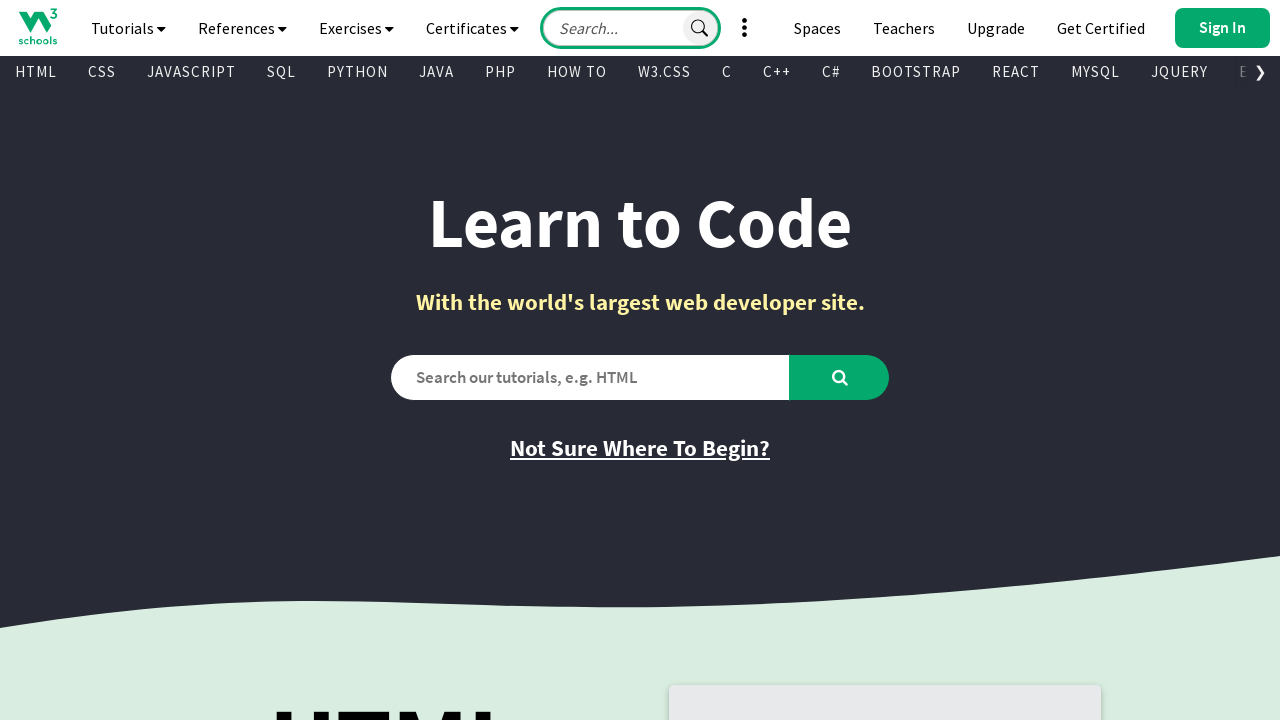

Search input field became visible
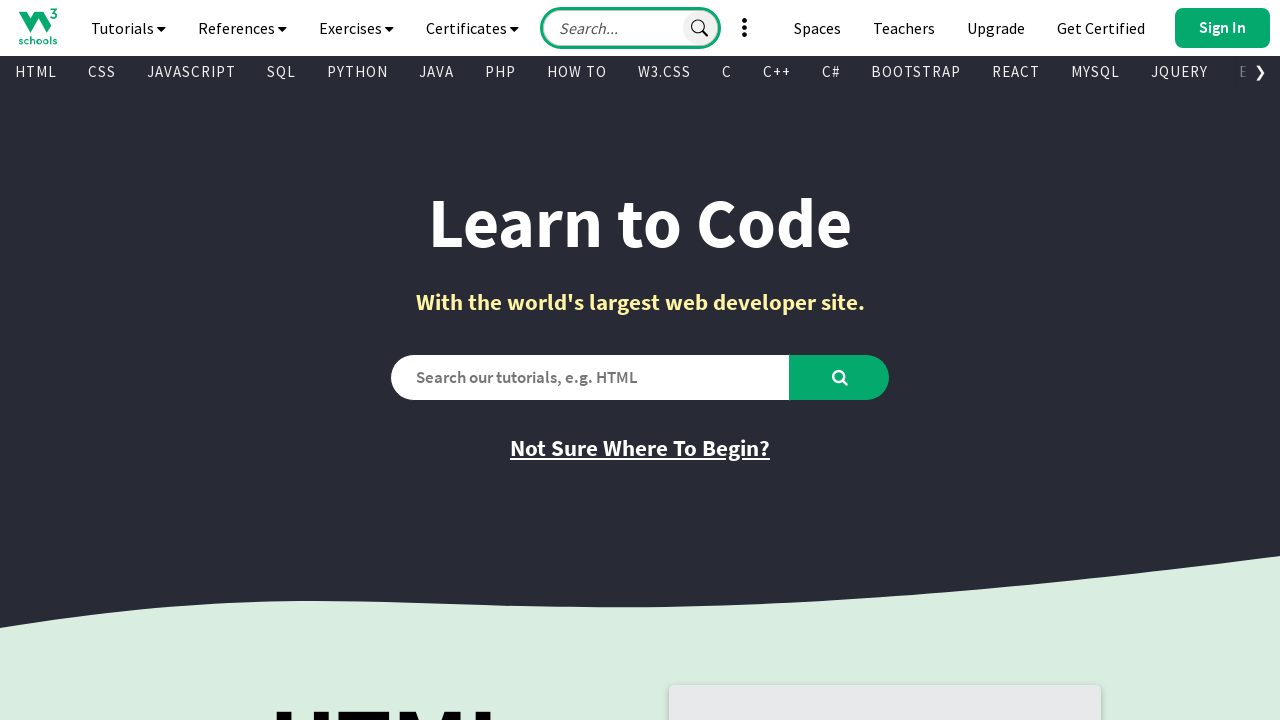

Entered 'Java Tutorial' in the search field on input#tnb-google-search-input
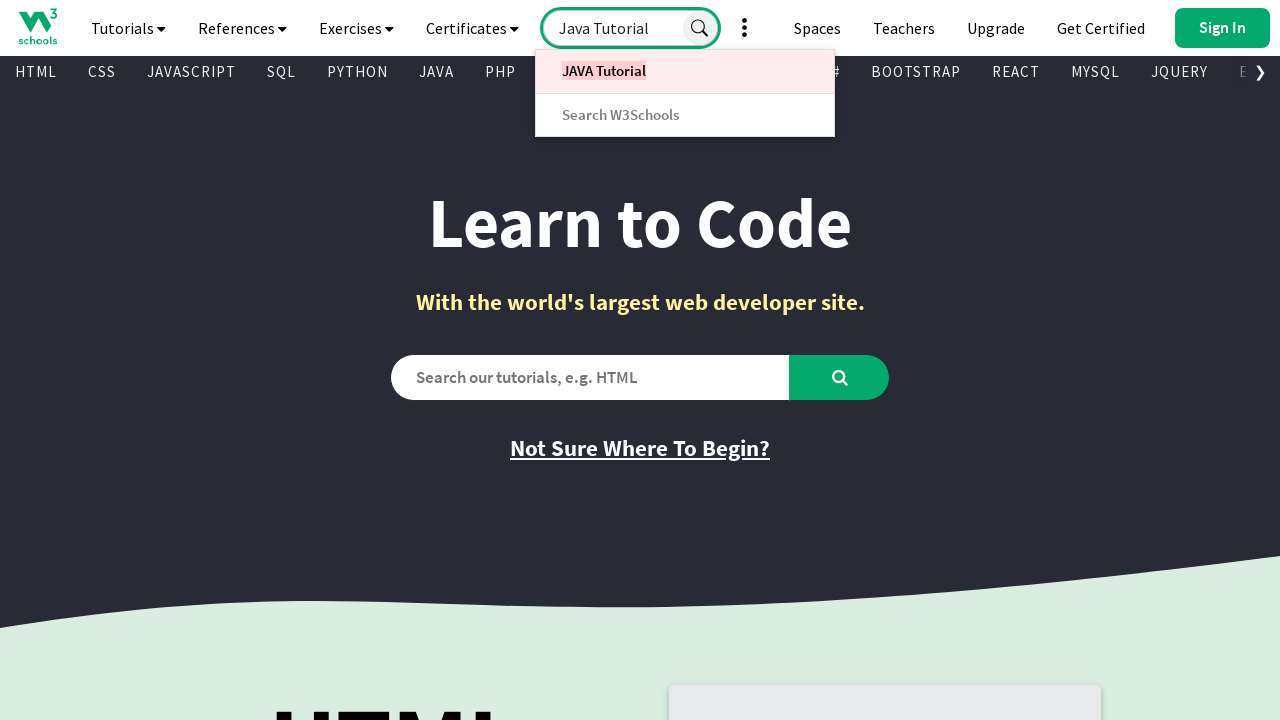

Pressed Enter to submit the search on input#tnb-google-search-input
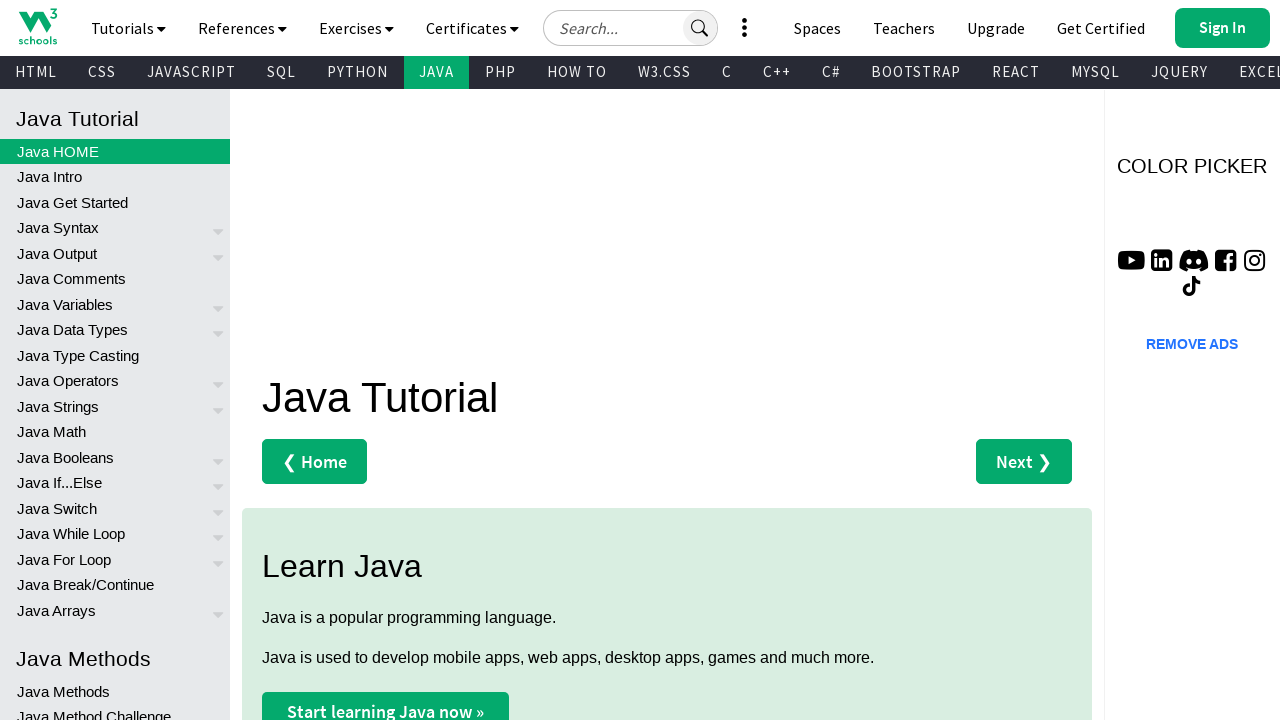

Search results loaded and active navigation element became visible
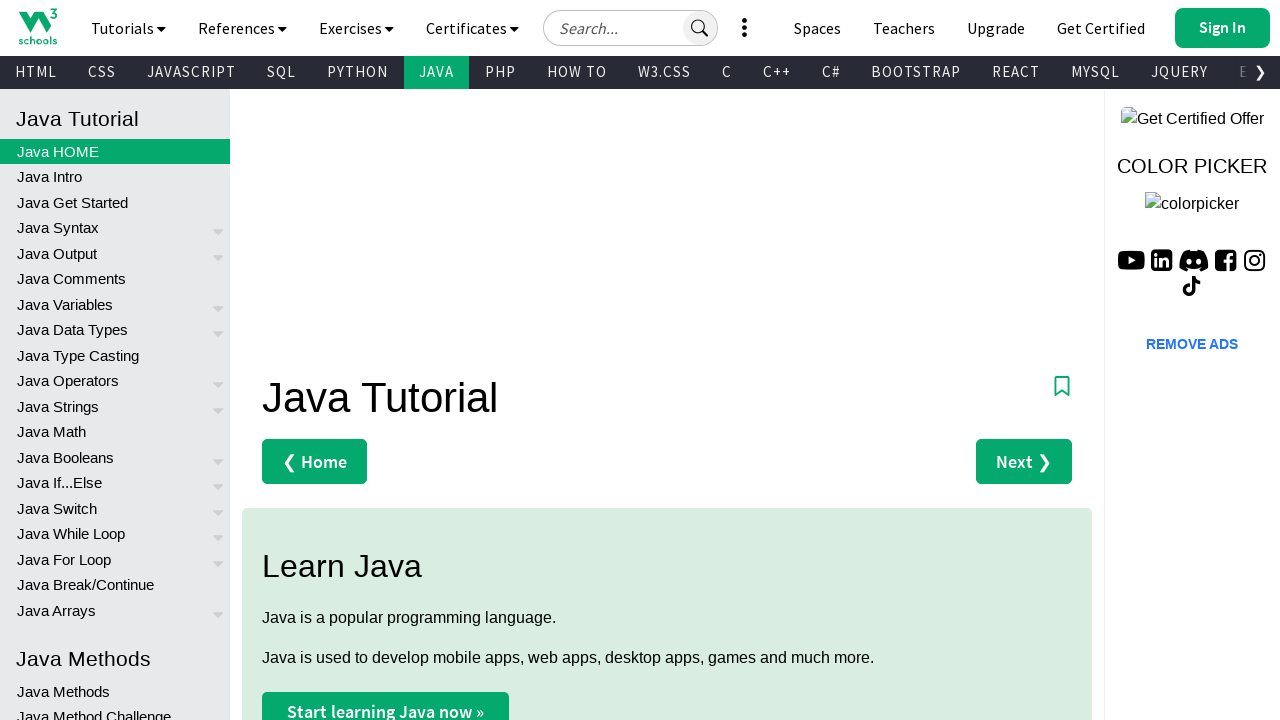

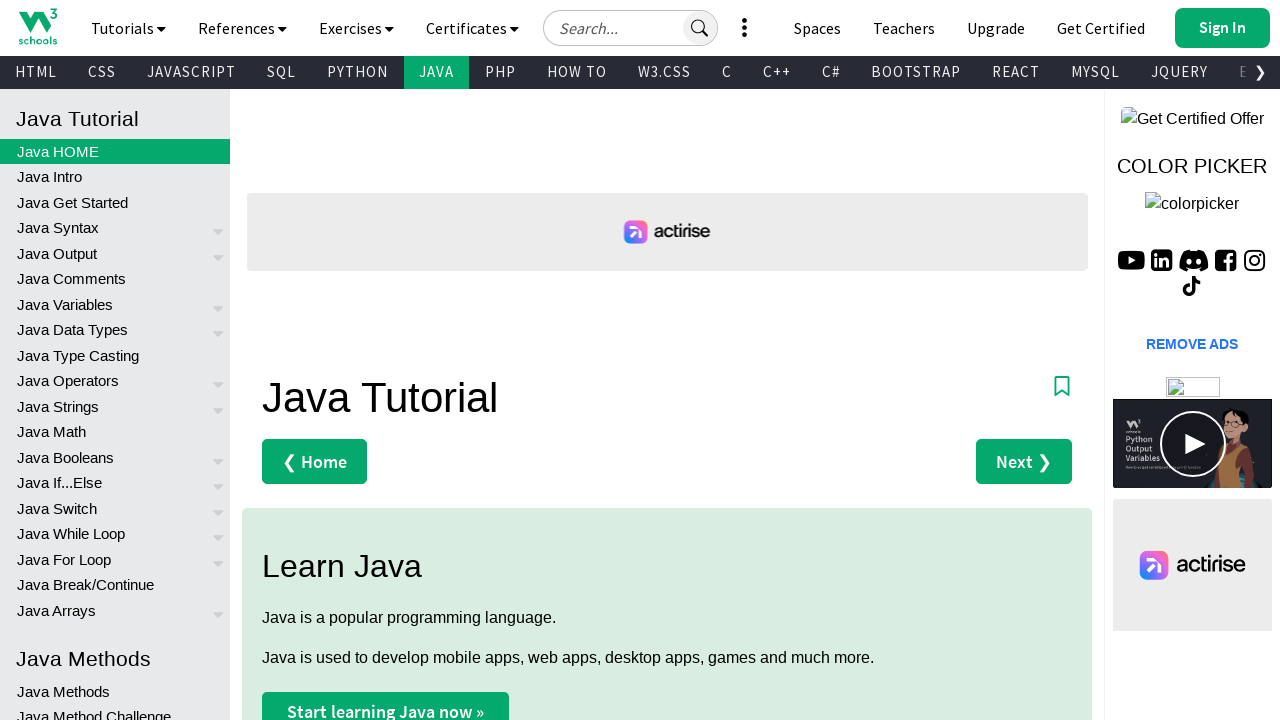